Fills out a registration form with name, password, and confirm password fields

Starting URL: https://www.knowledgeware.in//final.html

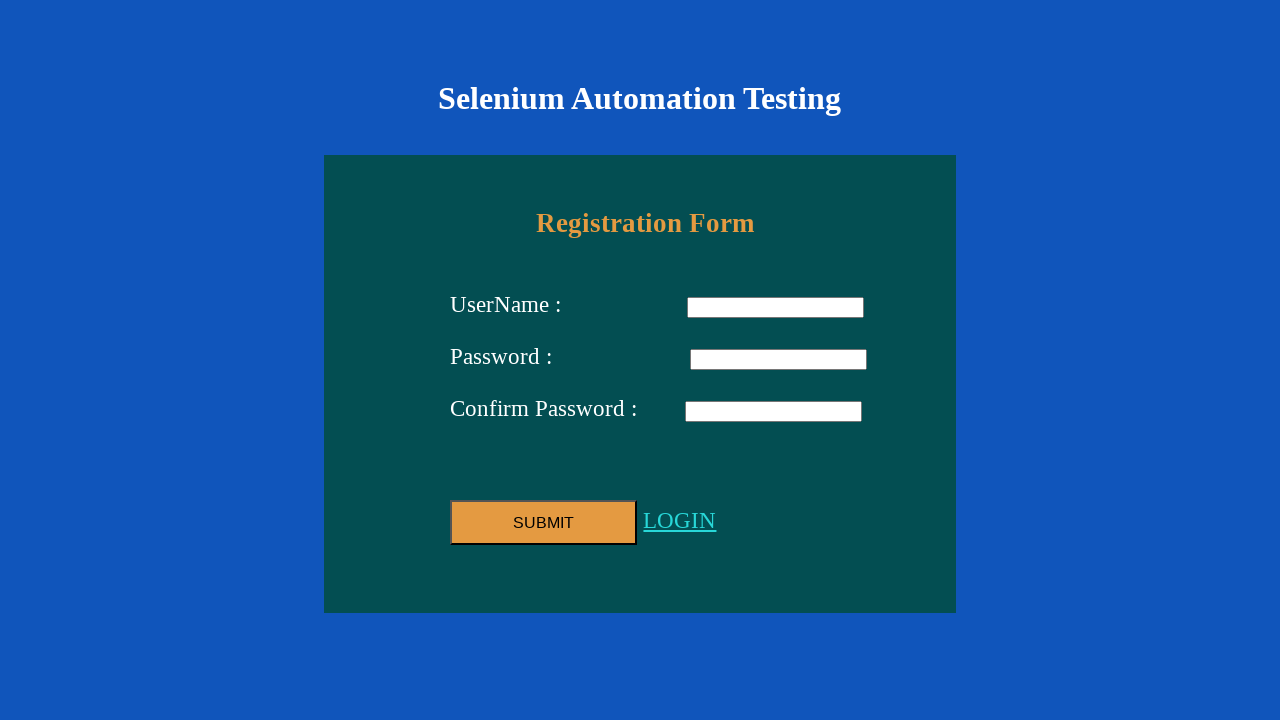

Clicked on name field at (776, 307) on input[name='name']
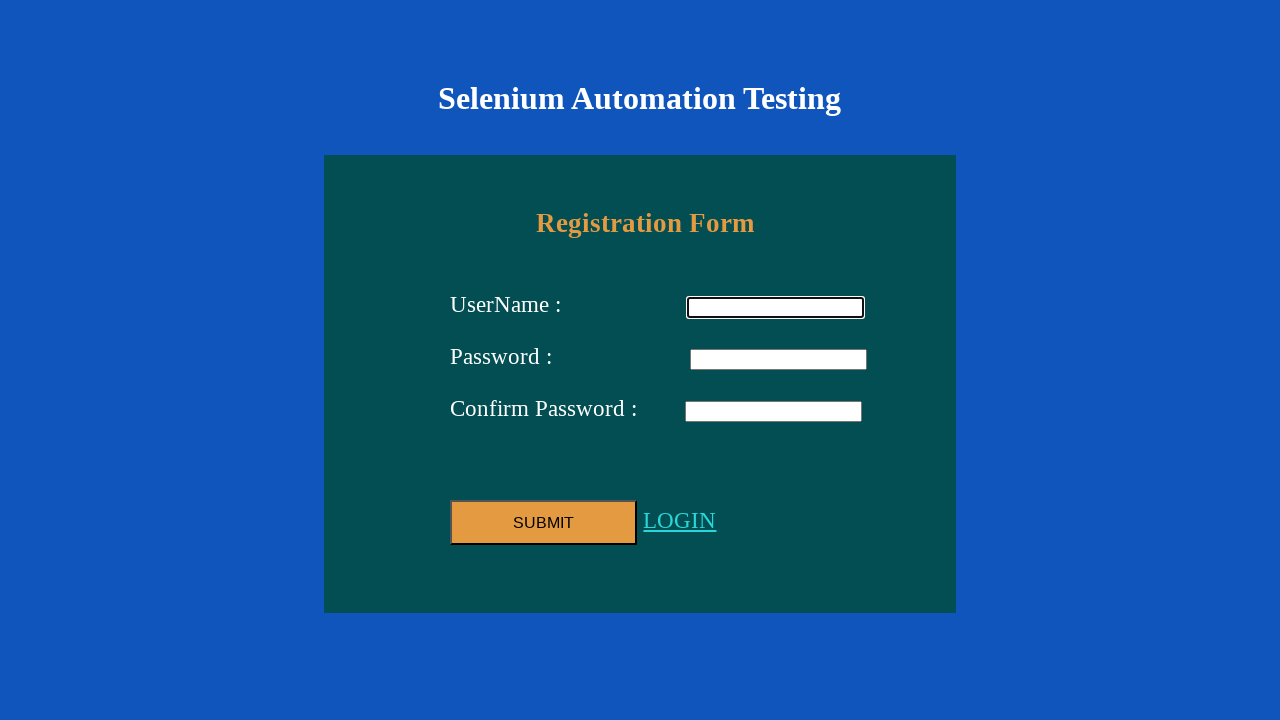

Filled name field with 'Ankita' on input[name='name']
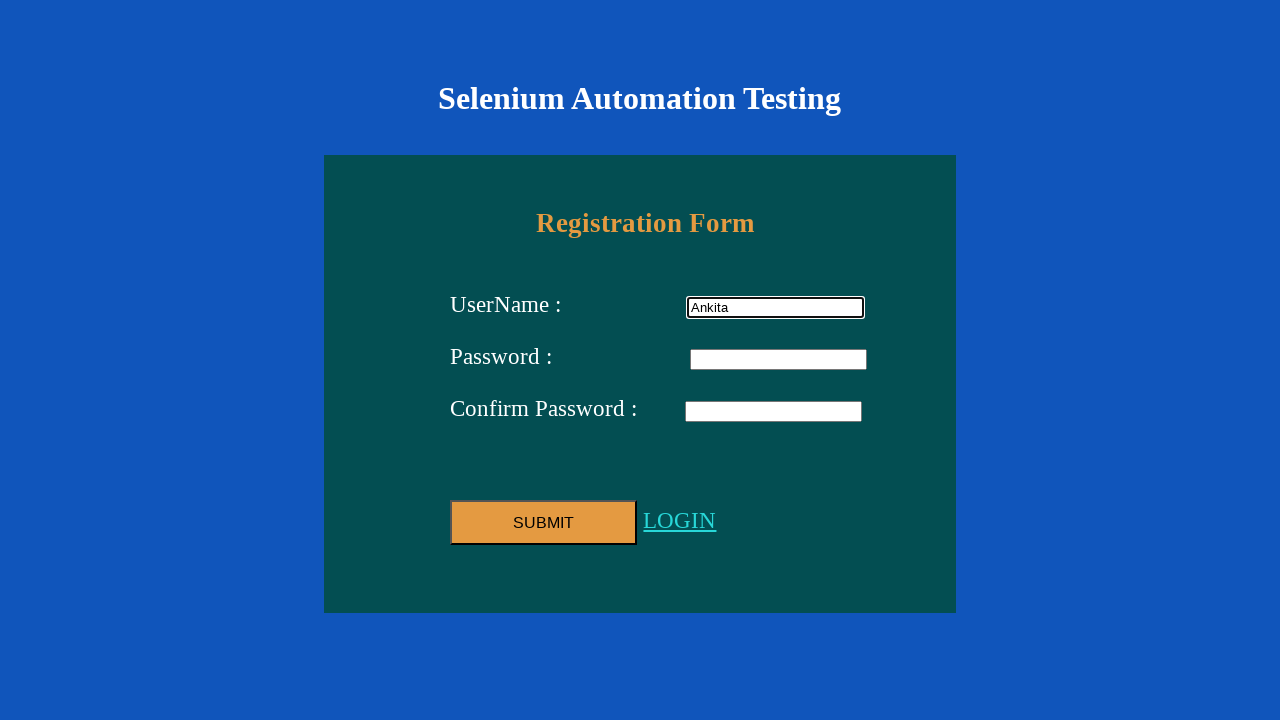

Clicked on password field at (779, 359) on input[name='password']
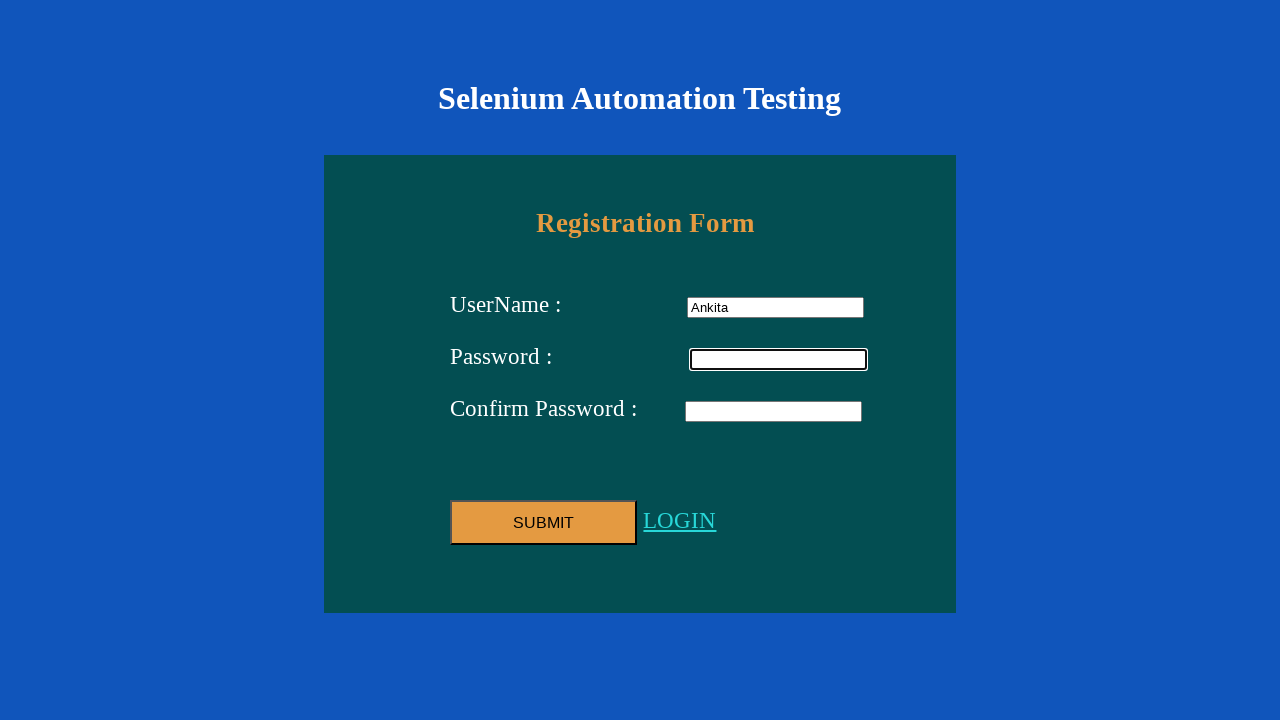

Filled password field with 'Akash' on input[name='password']
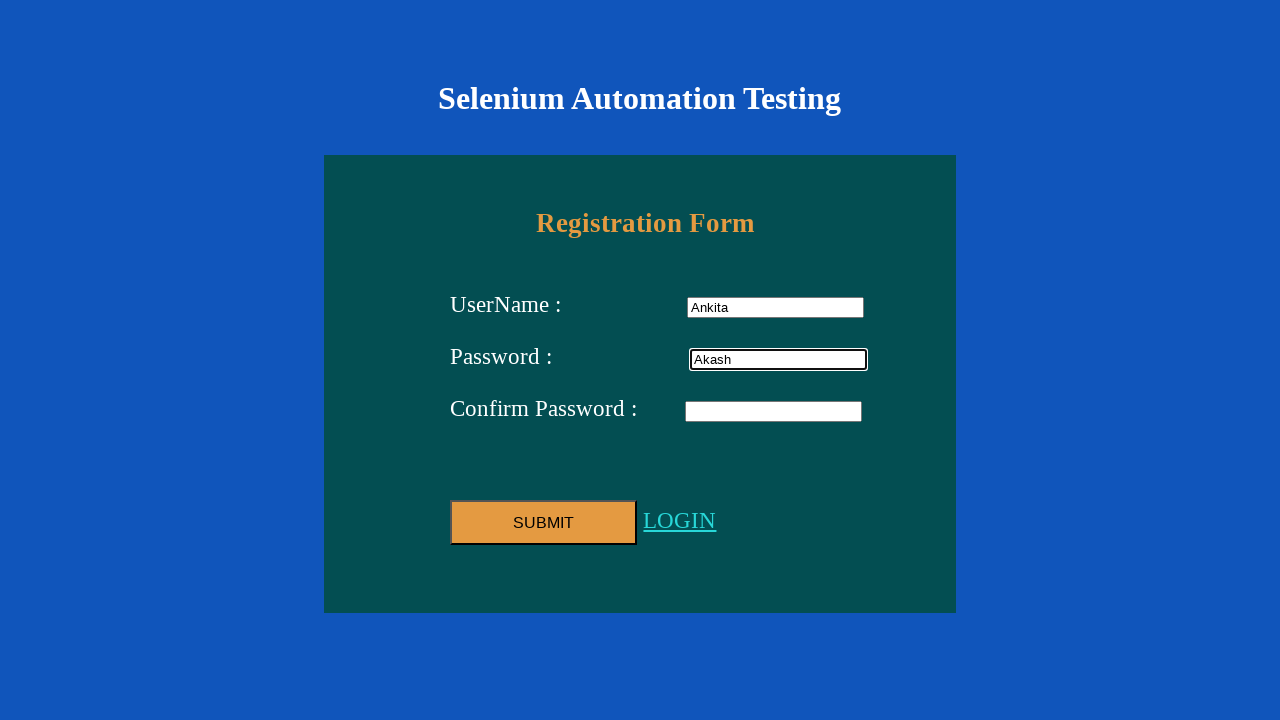

Clicked on confirm password field at (774, 411) on input[name='confirmpassword']
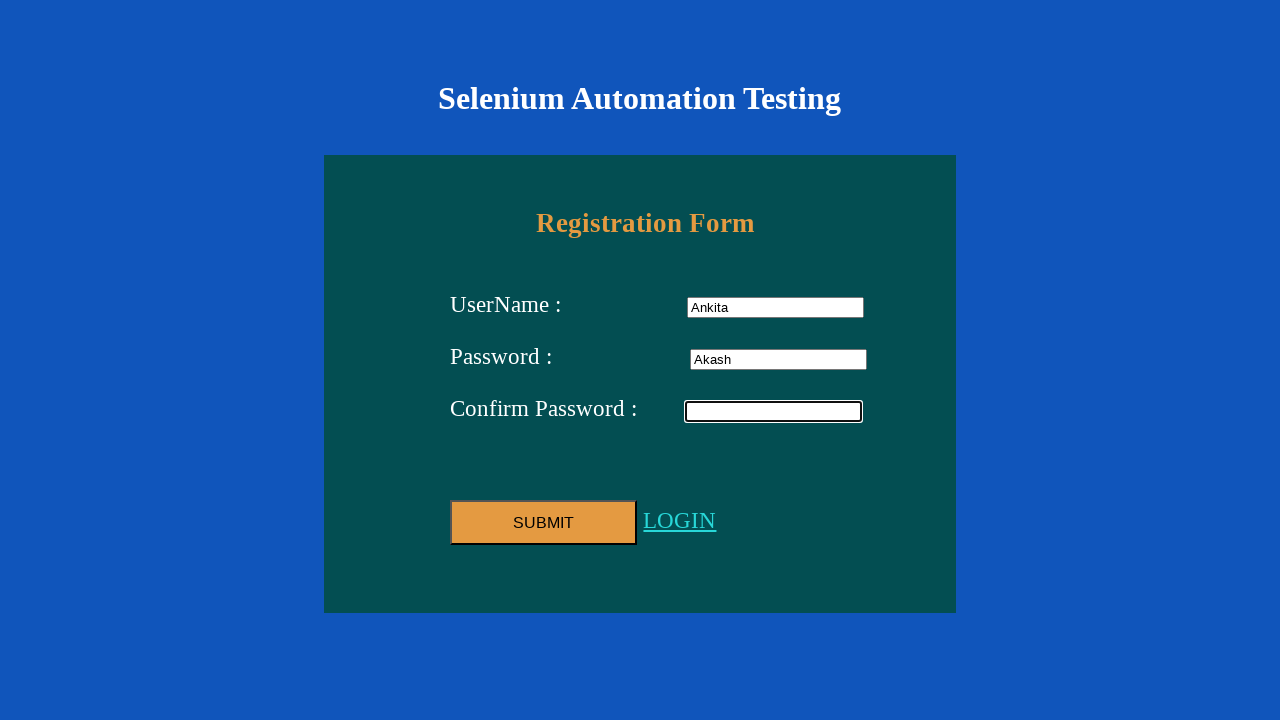

Filled confirm password field with 'Gaurav' on input[name='confirmpassword']
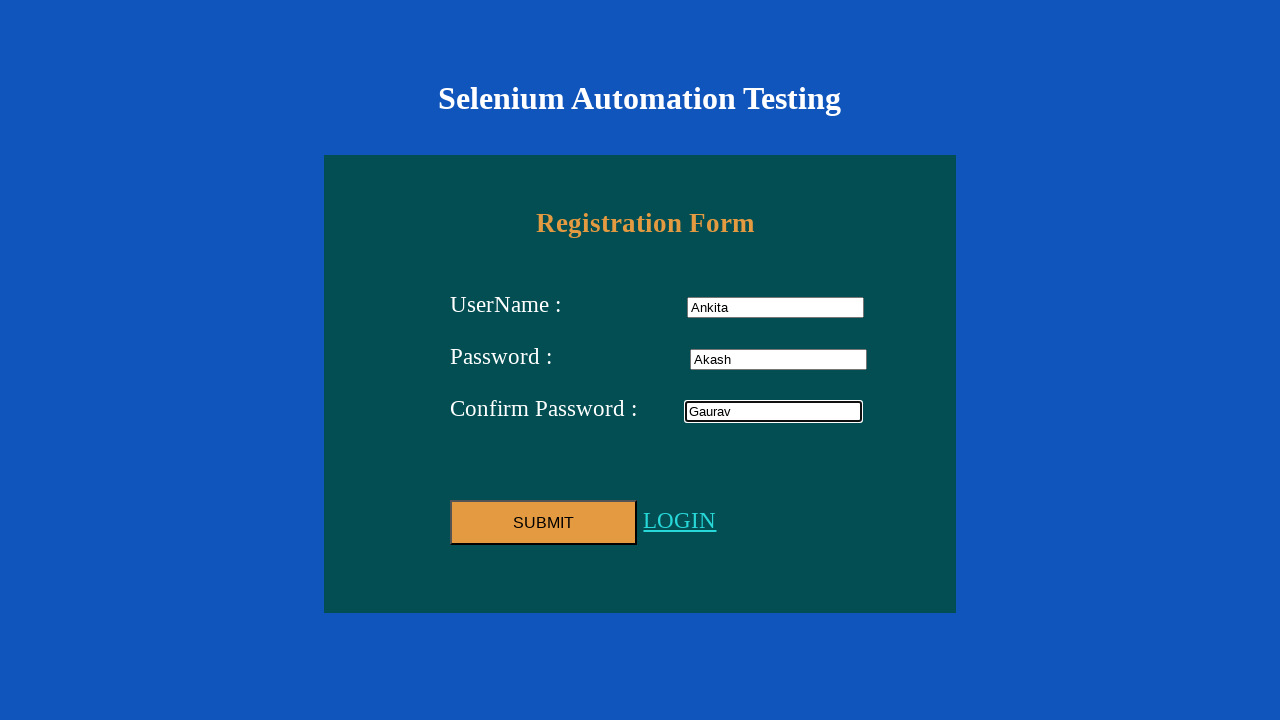

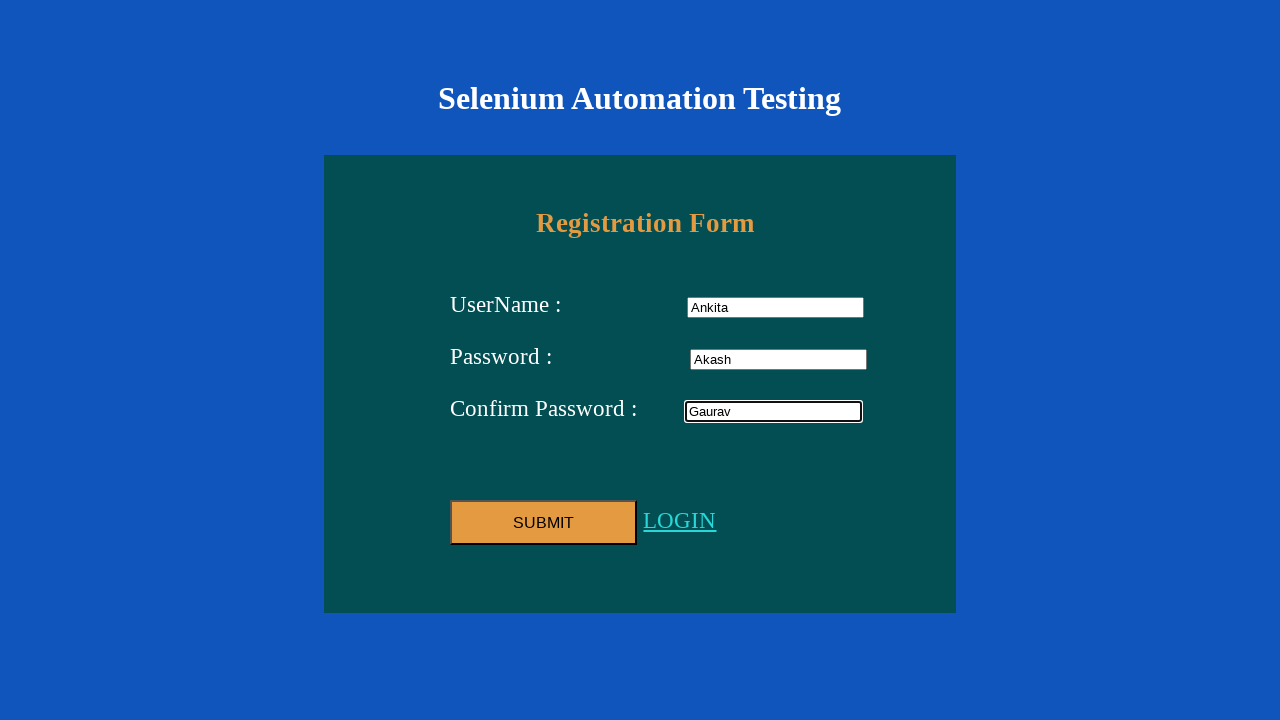